Tests popup window handling by clicking a link that opens a popup window, then switches to and closes only the child window while keeping the parent window open.

Starting URL: http://omayo.blogspot.com/

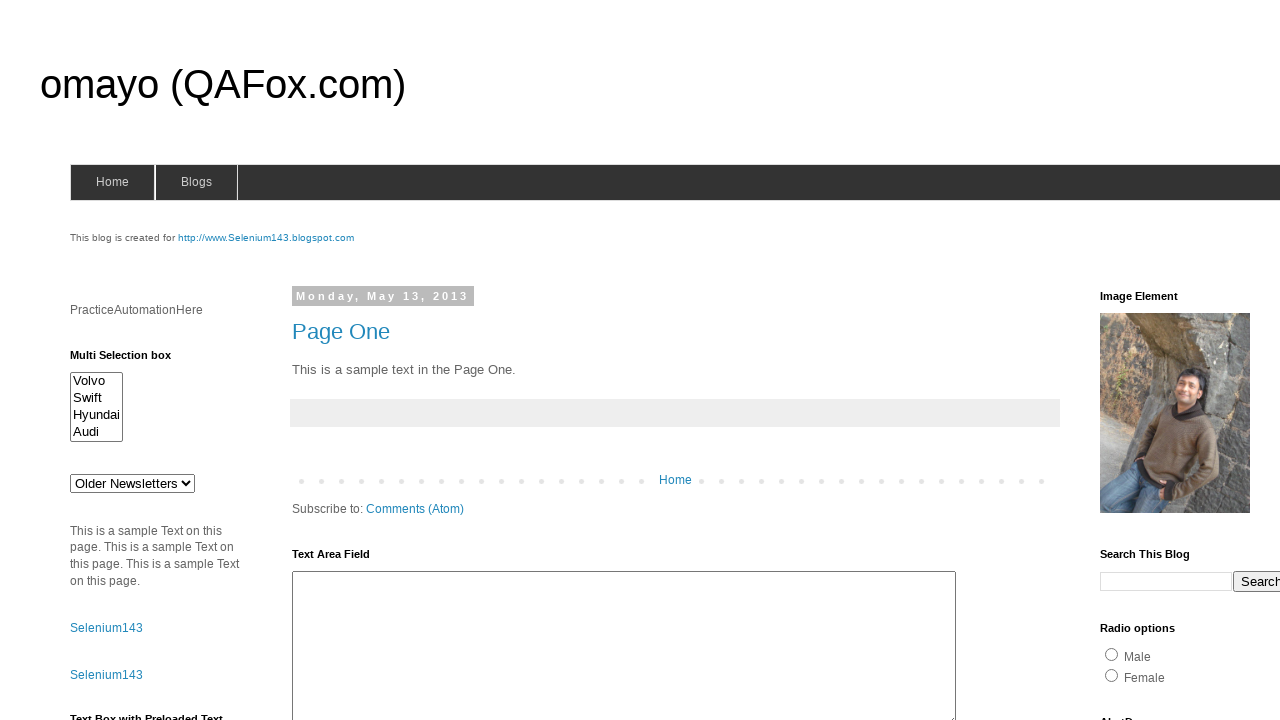

Scrolled 'Open a popup window' link into view
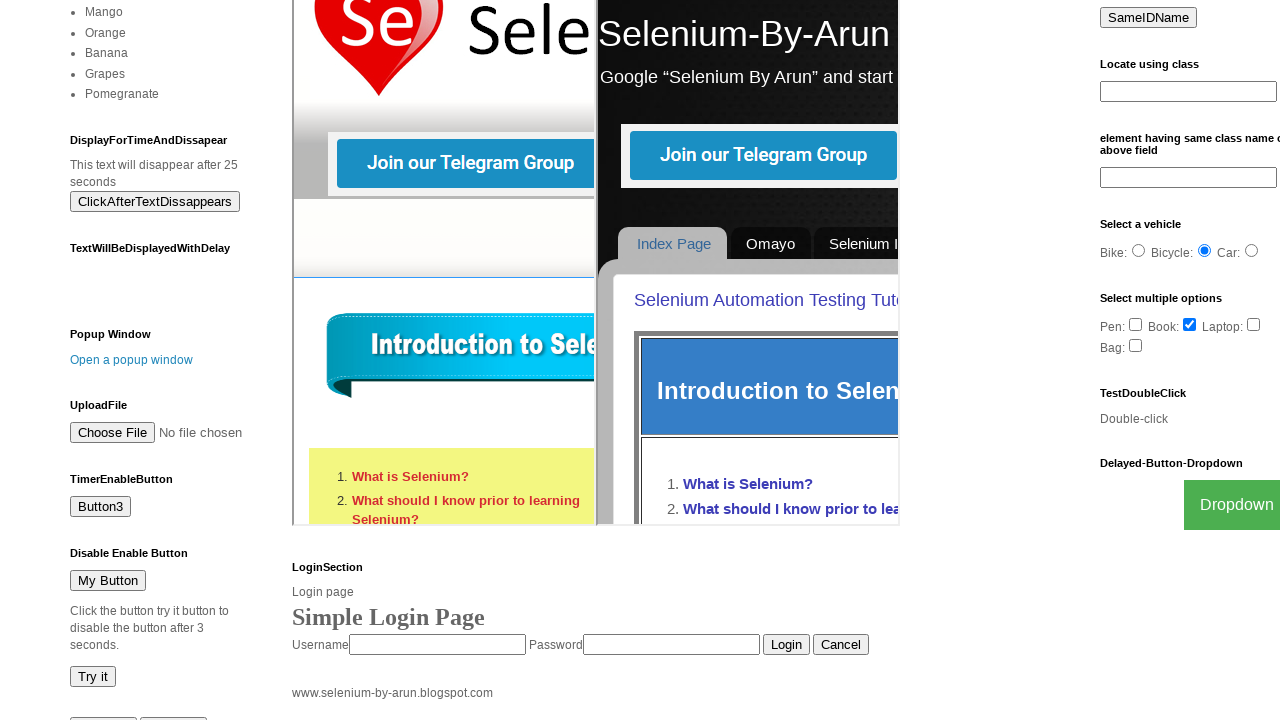

Stored reference to parent page
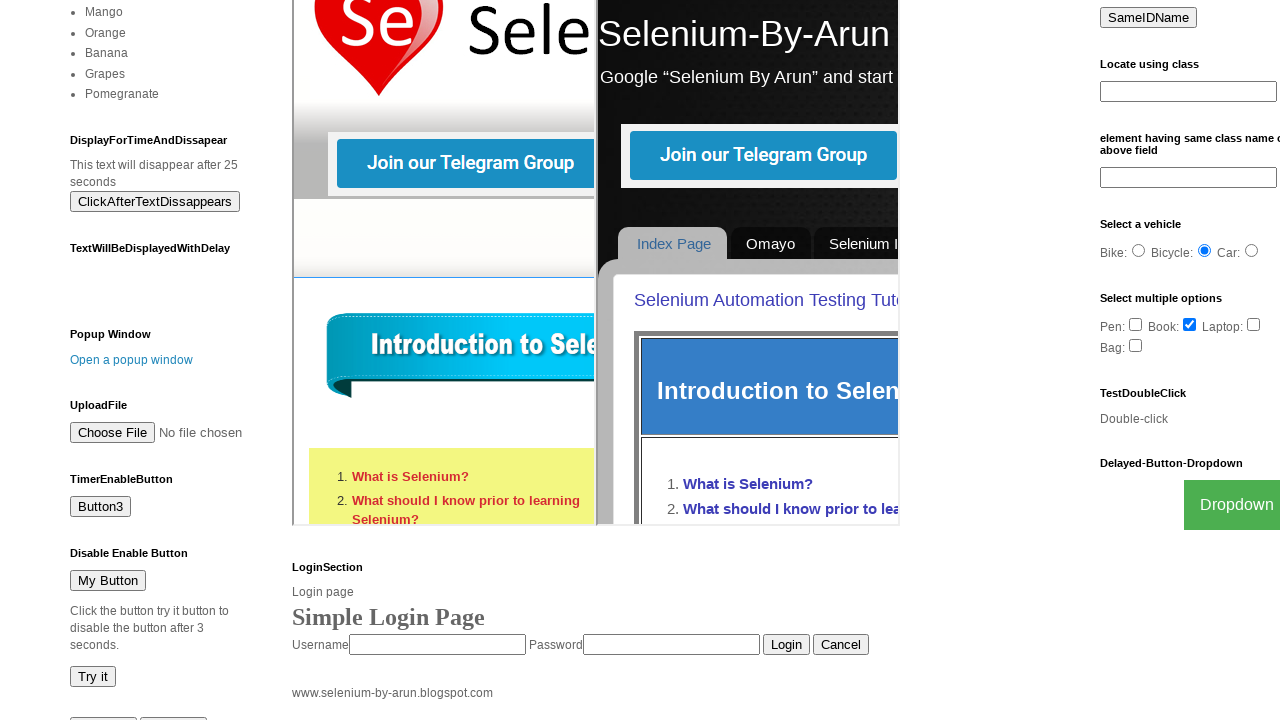

Clicked link to open popup window at (132, 360) on text=Open a popup window
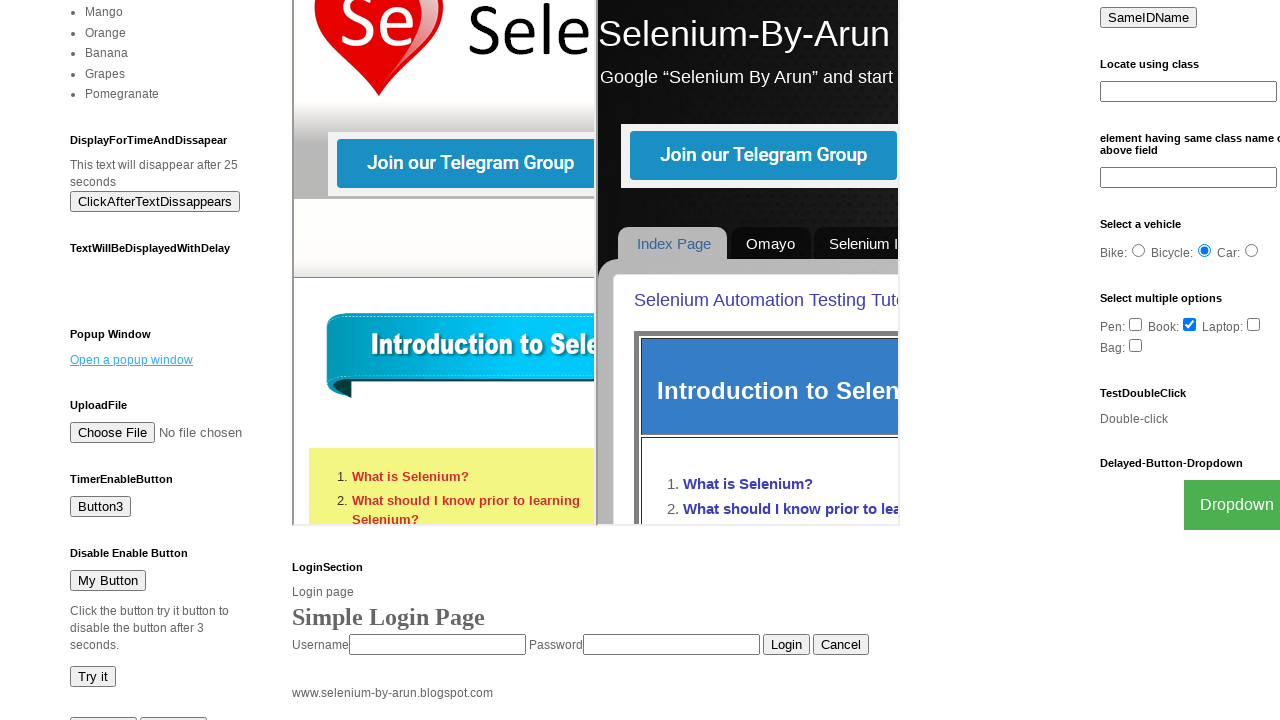

Captured new popup page reference
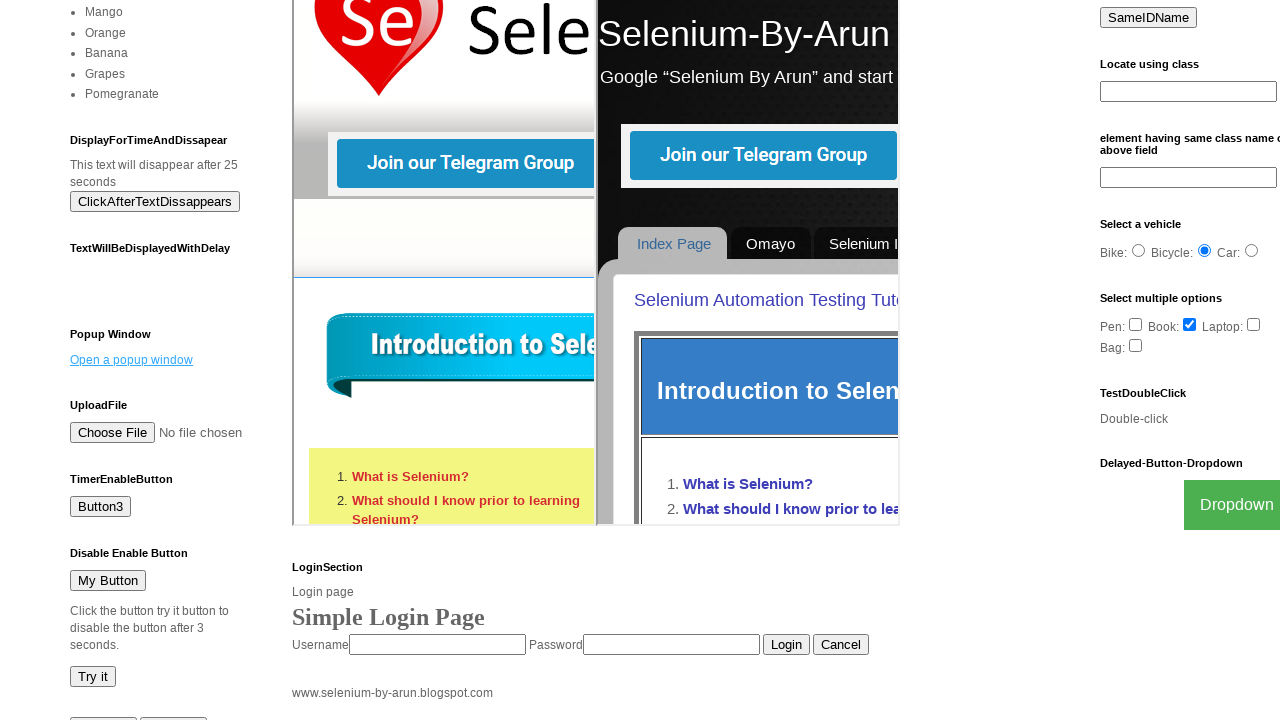

Popup window finished loading
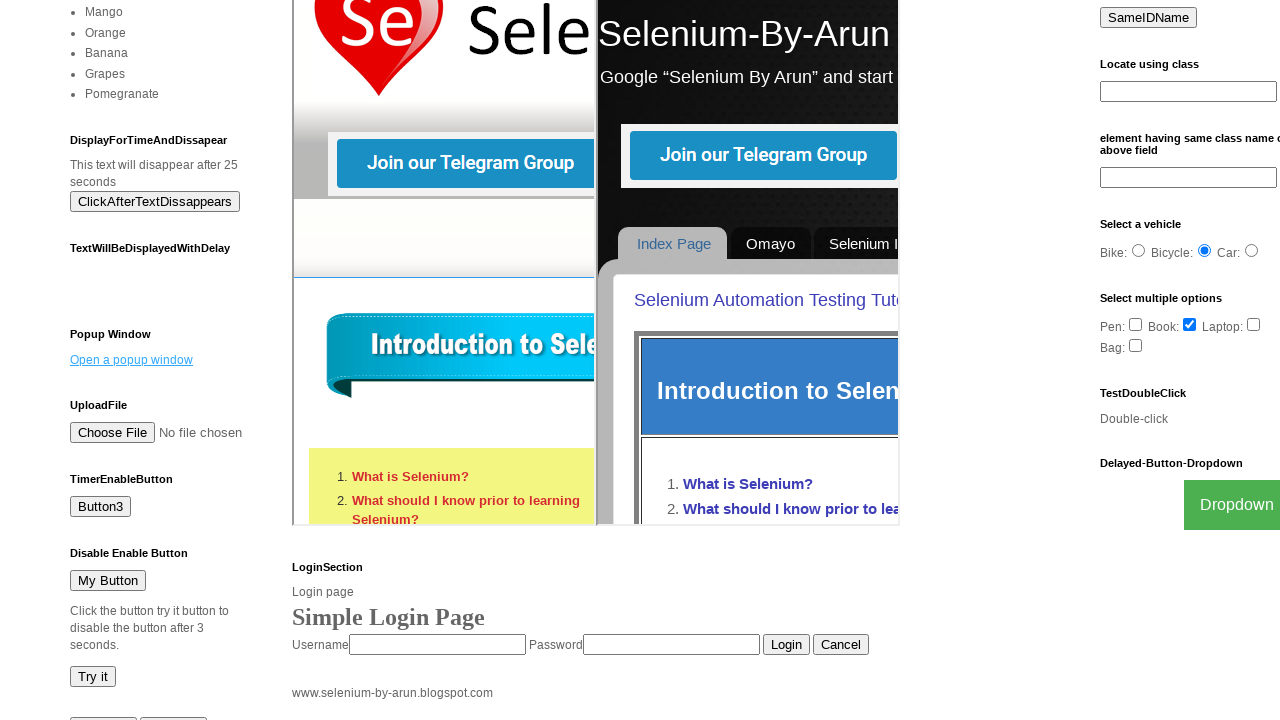

Closed the popup/child window
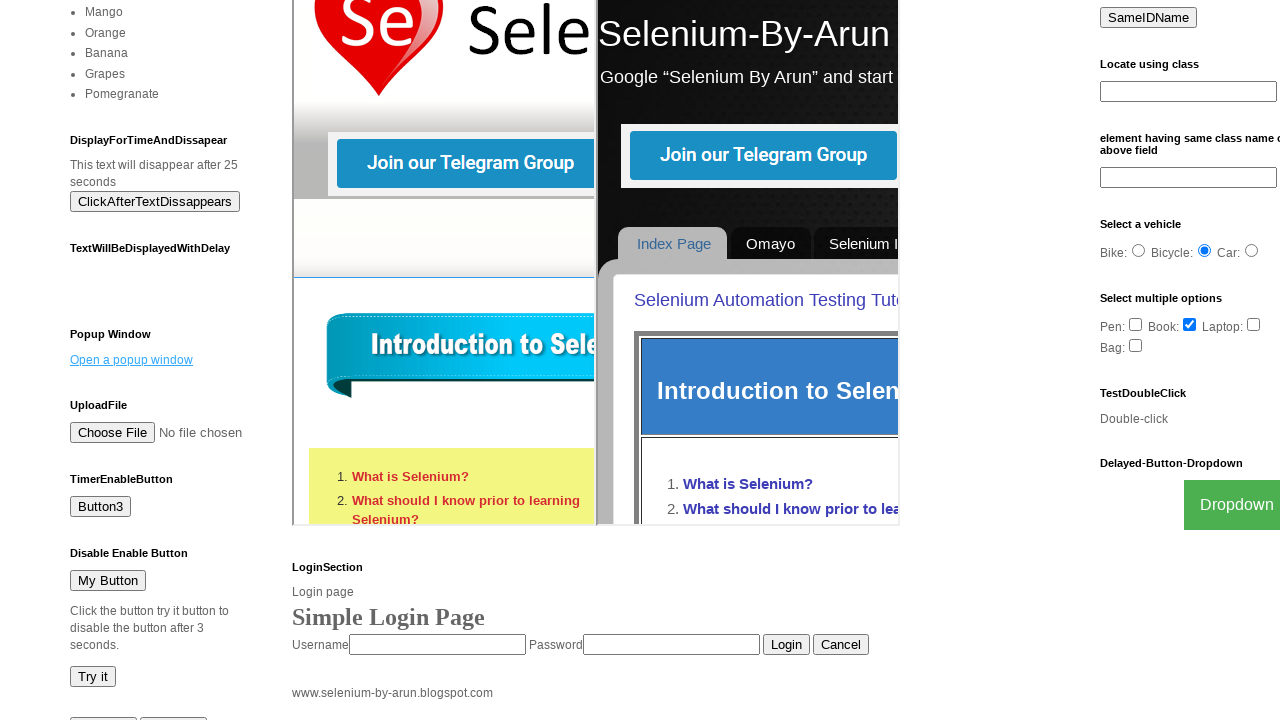

Verified parent page is still accessible and contains expected link
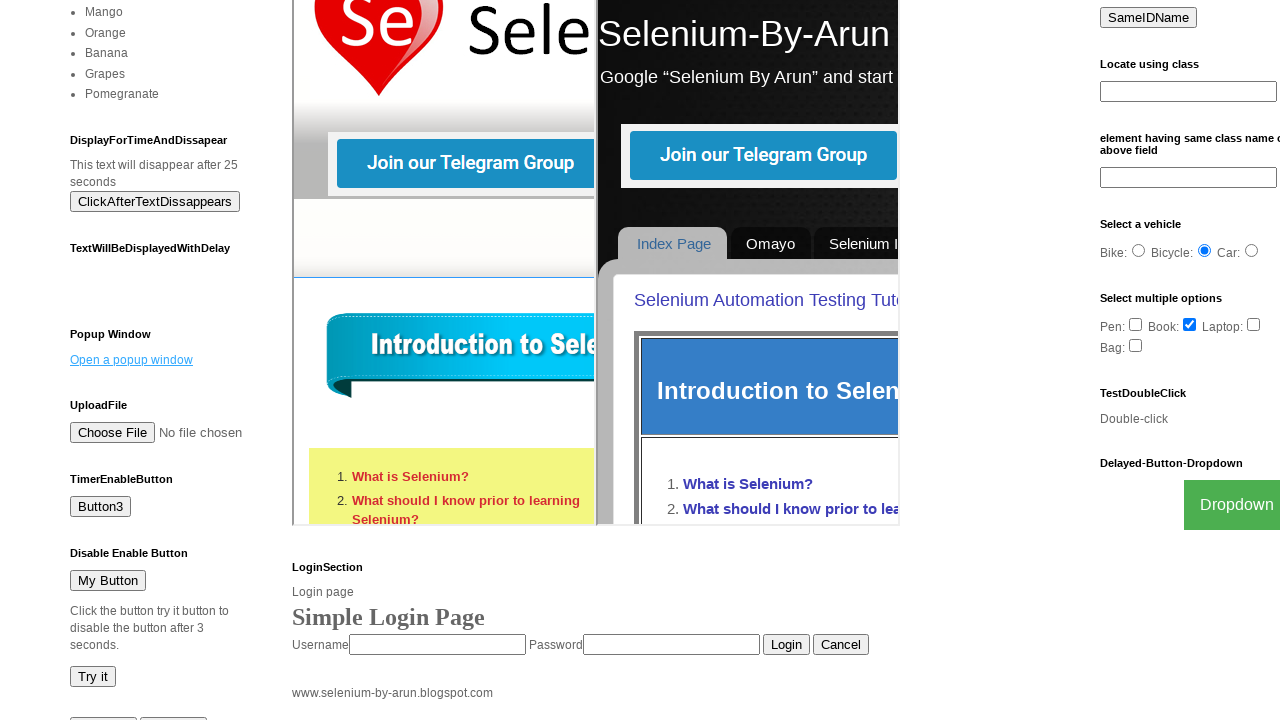

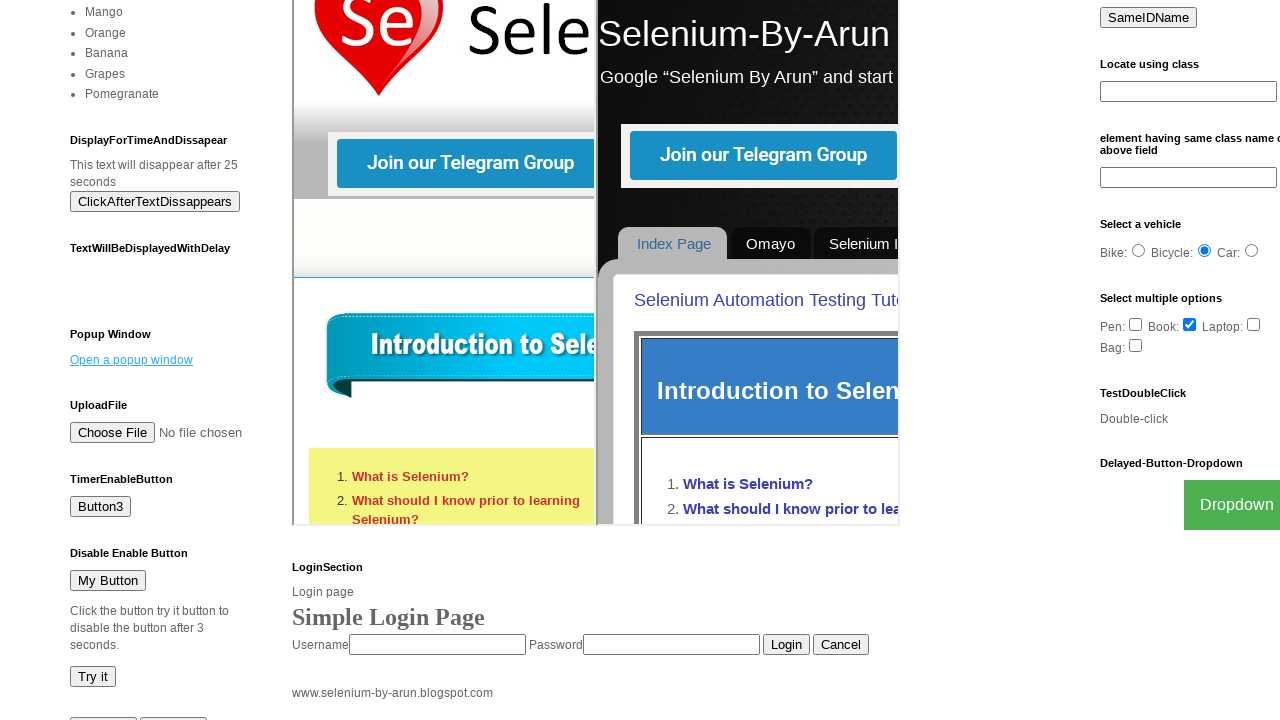